Tests dropdown selection by selecting an option from a select menu and verifying the selected value

Starting URL: https://demoqa.com/select-menu

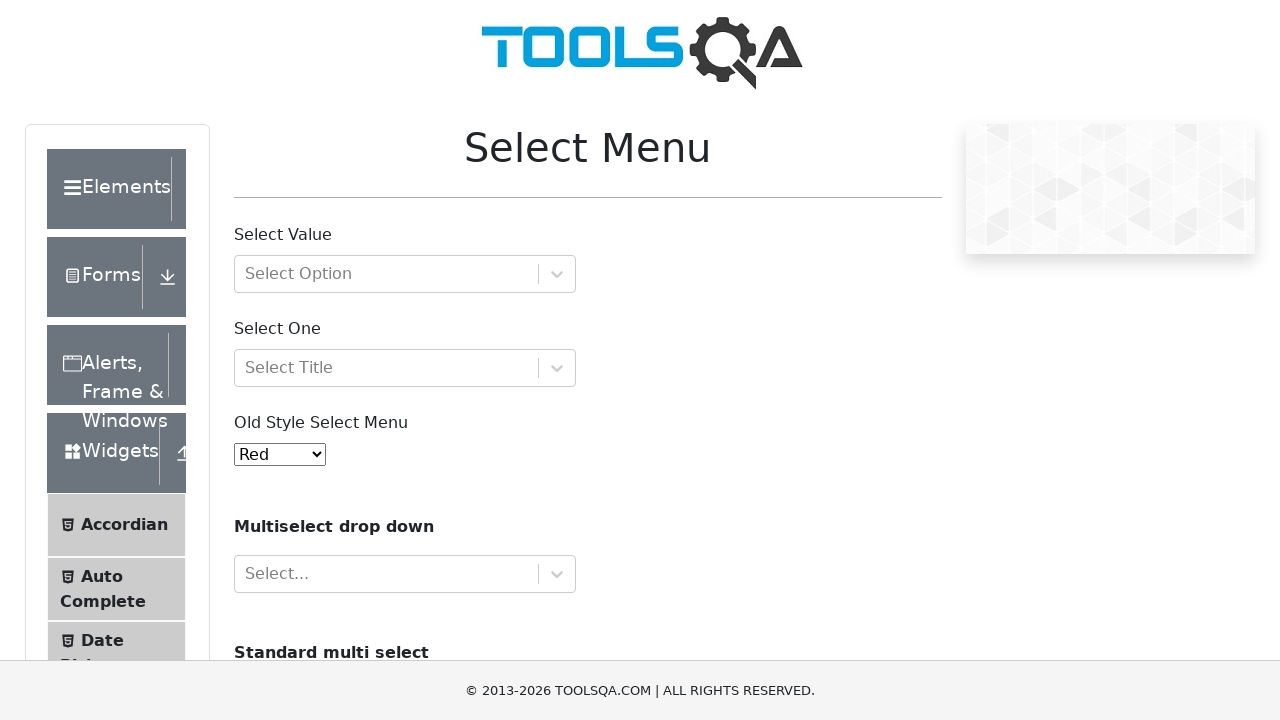

Selected 'Blue' option from dropdown menu on #oldSelectMenu
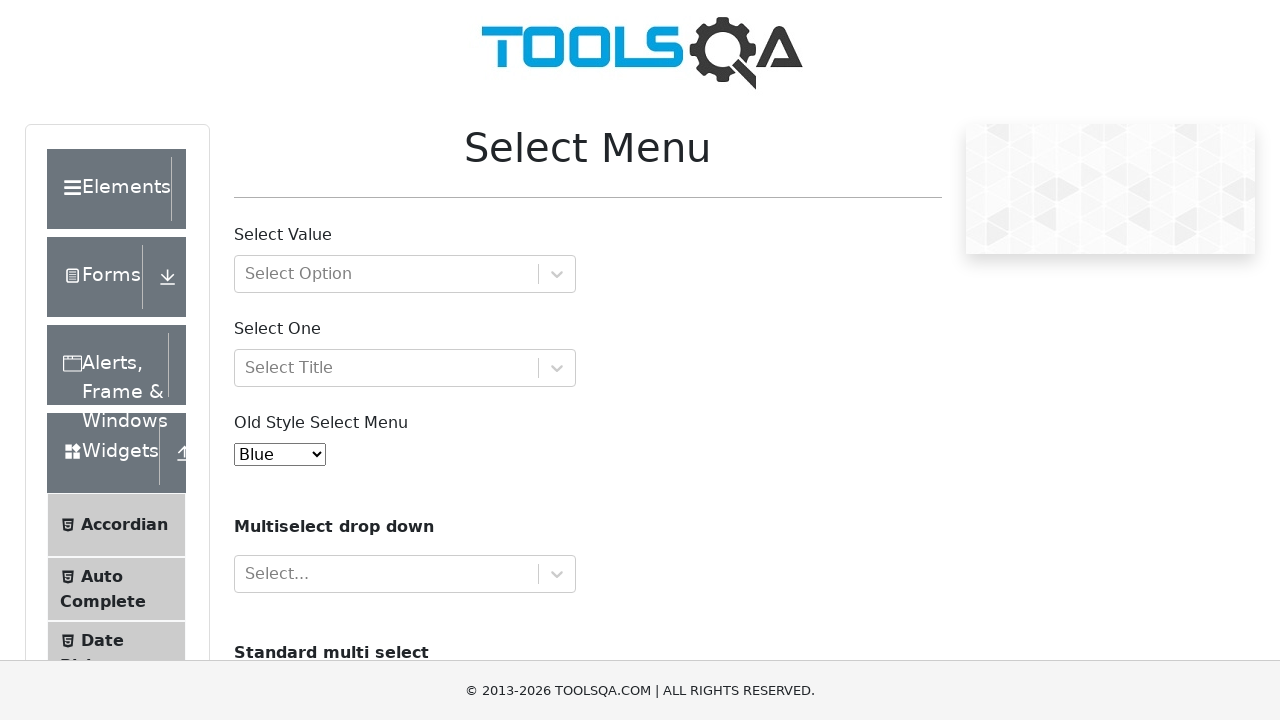

Retrieved selected value from dropdown
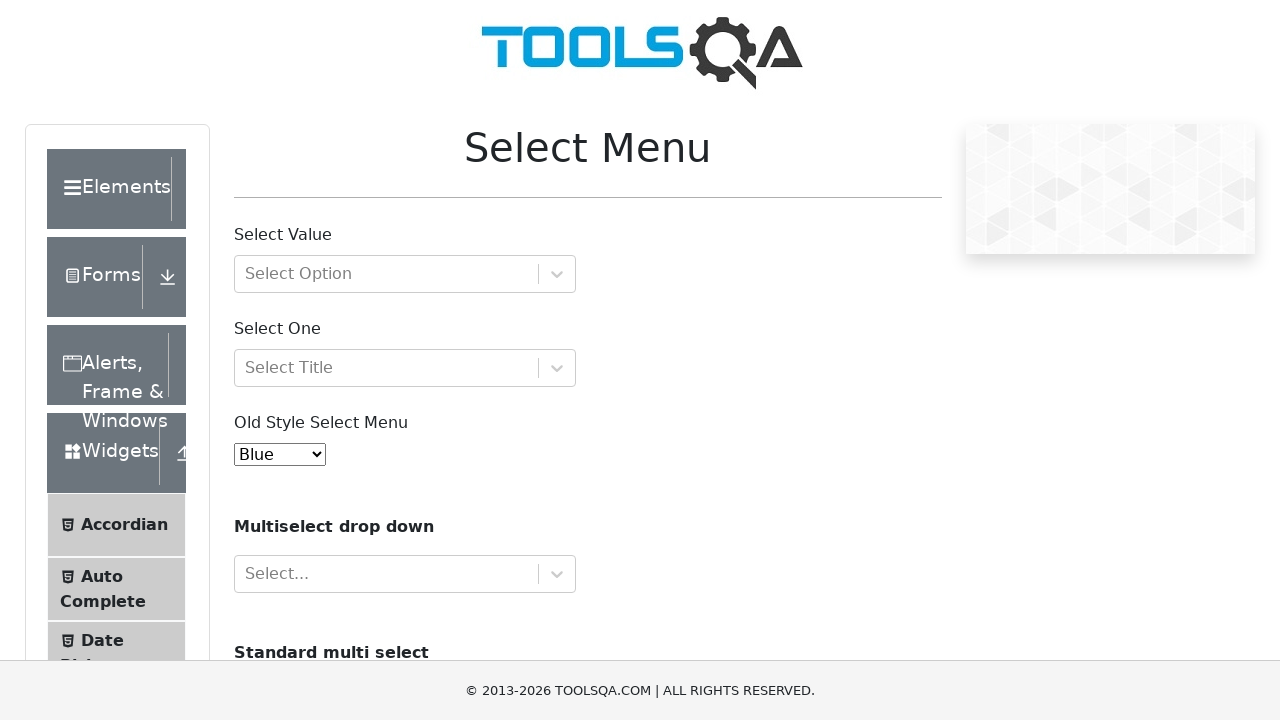

Verified that selected value equals '1'
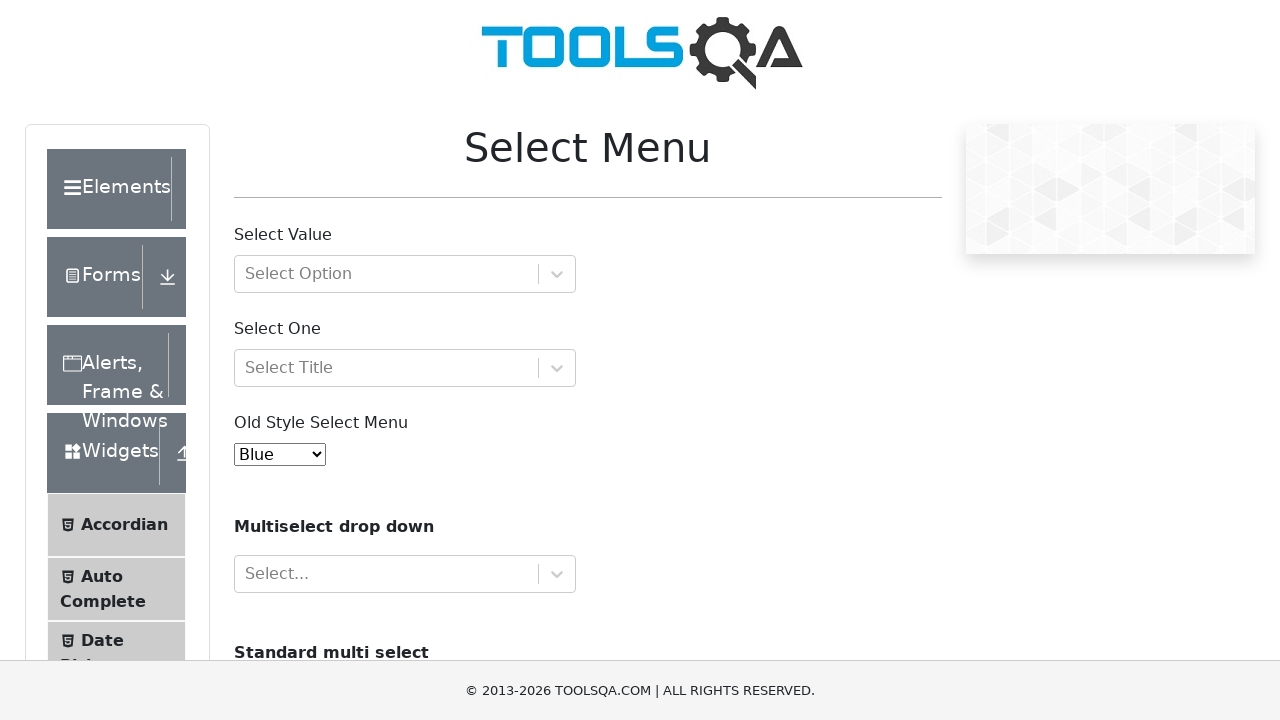

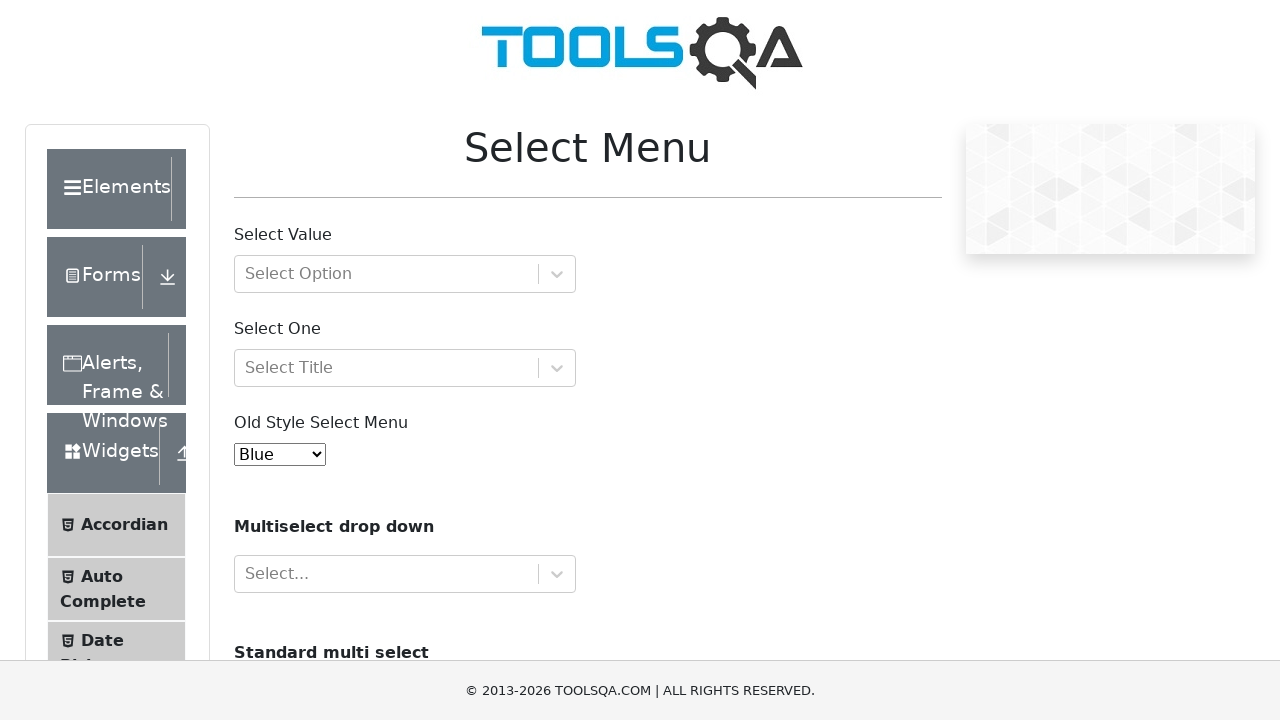